Tests dynamic checkbox functionality by clicking a checkbox twice to toggle its selected state on and off

Starting URL: https://training-support.net/webelements/dynamic-controls

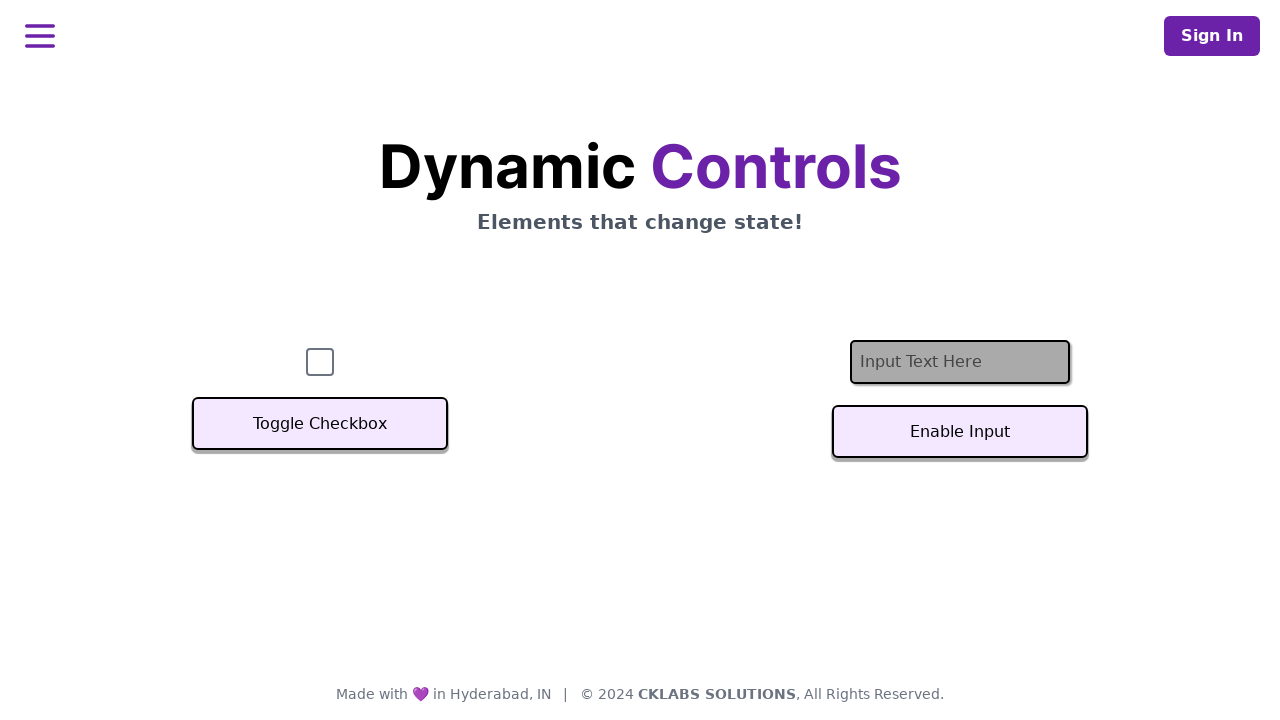

Clicked checkbox to select it at (320, 362) on #checkbox
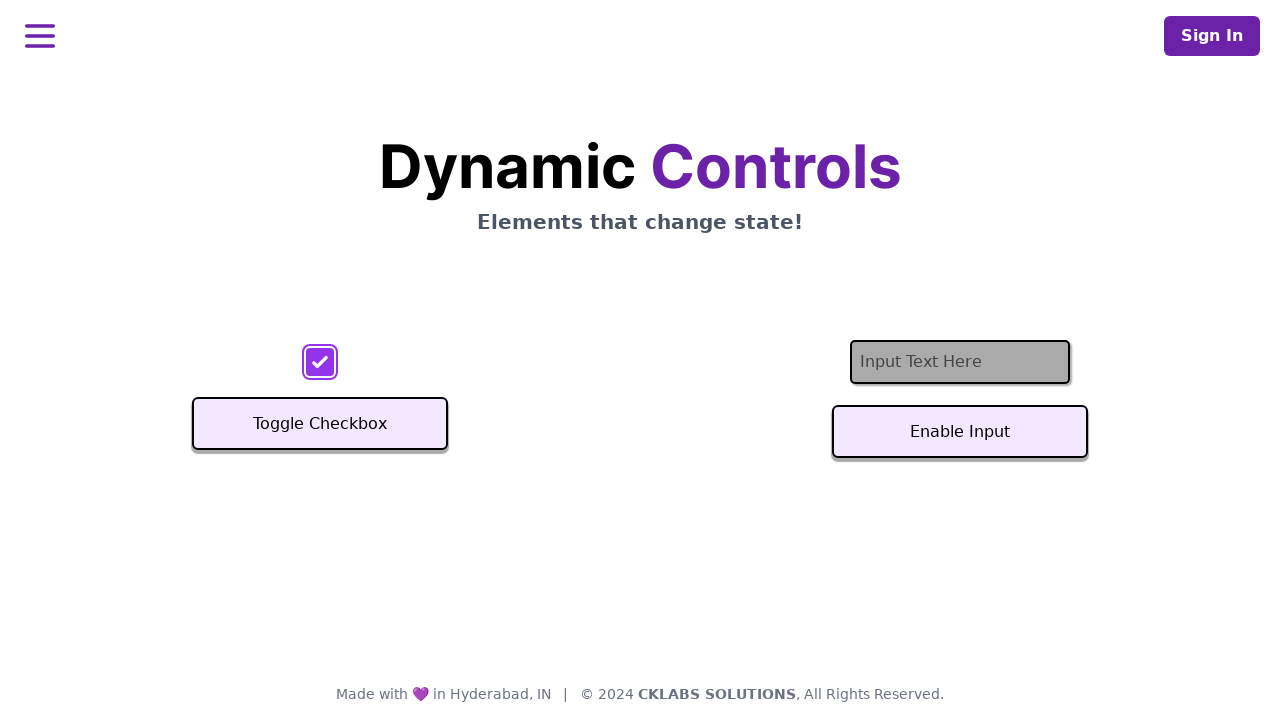

Clicked checkbox again to deselect it at (320, 362) on #checkbox
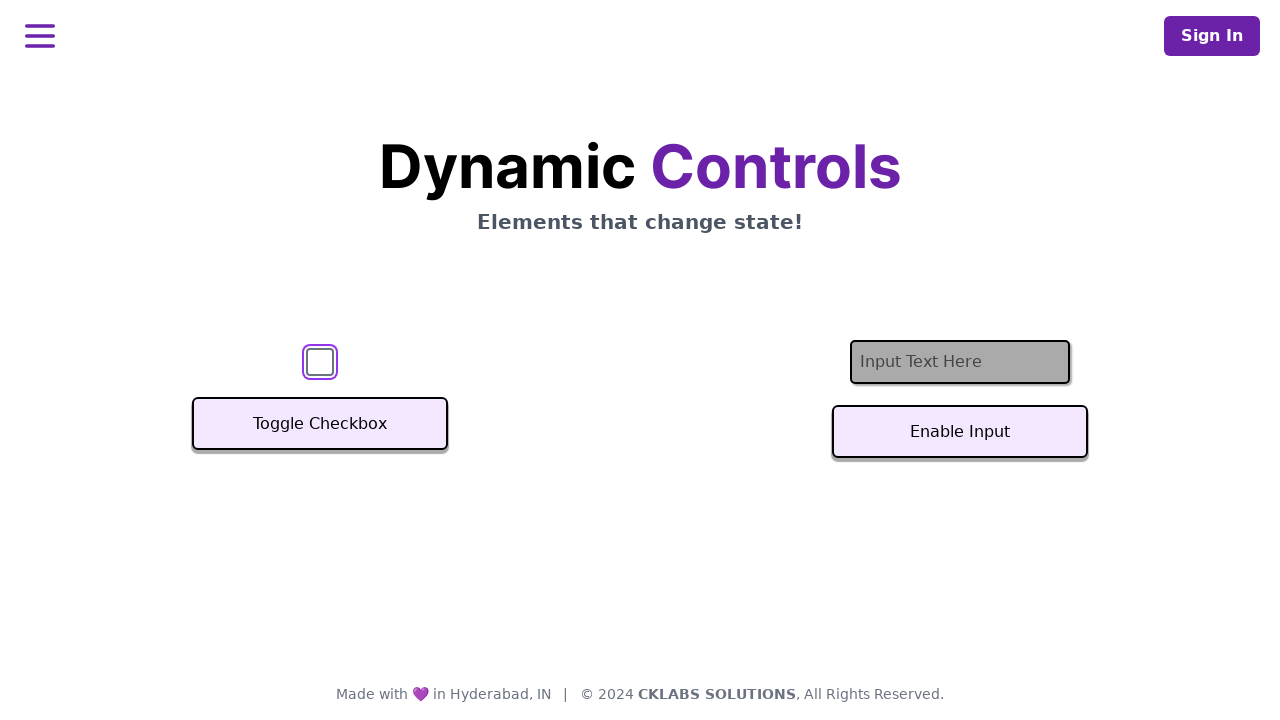

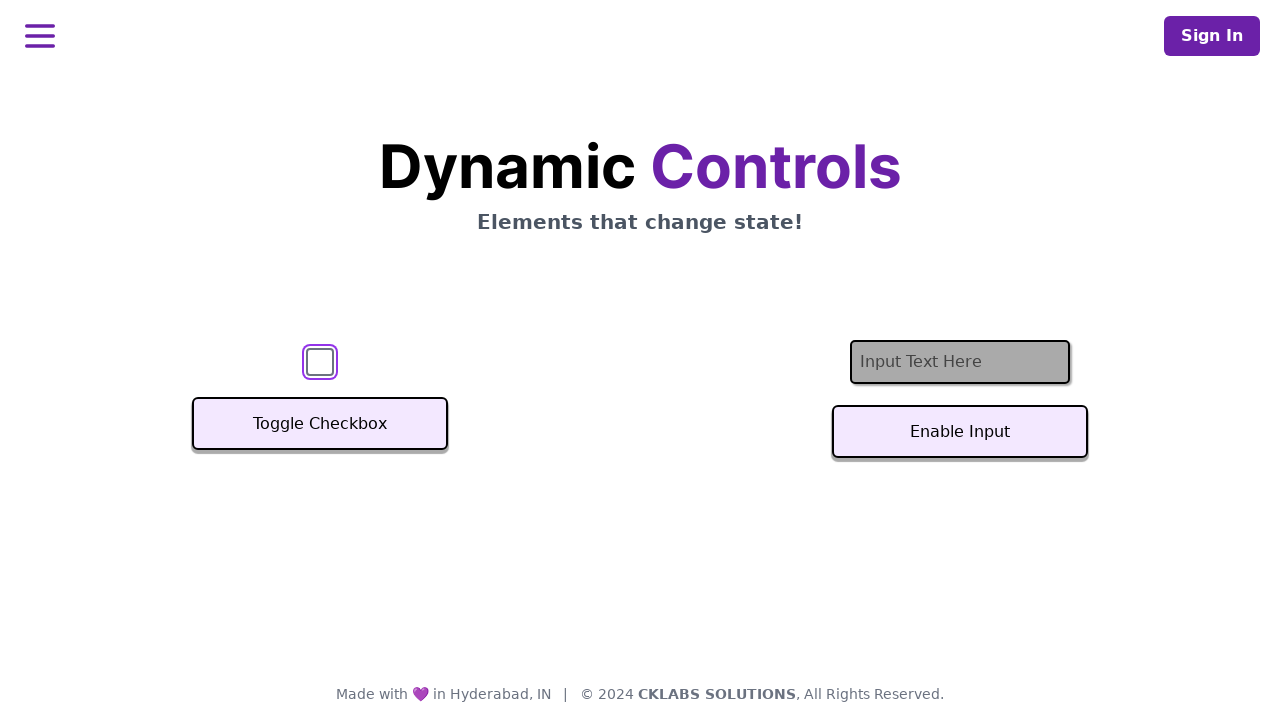